Tests searchable dropdown by typing country names and selecting from filtered results

Starting URL: https://react.semantic-ui.com/maximize/dropdown-example-search-selection/

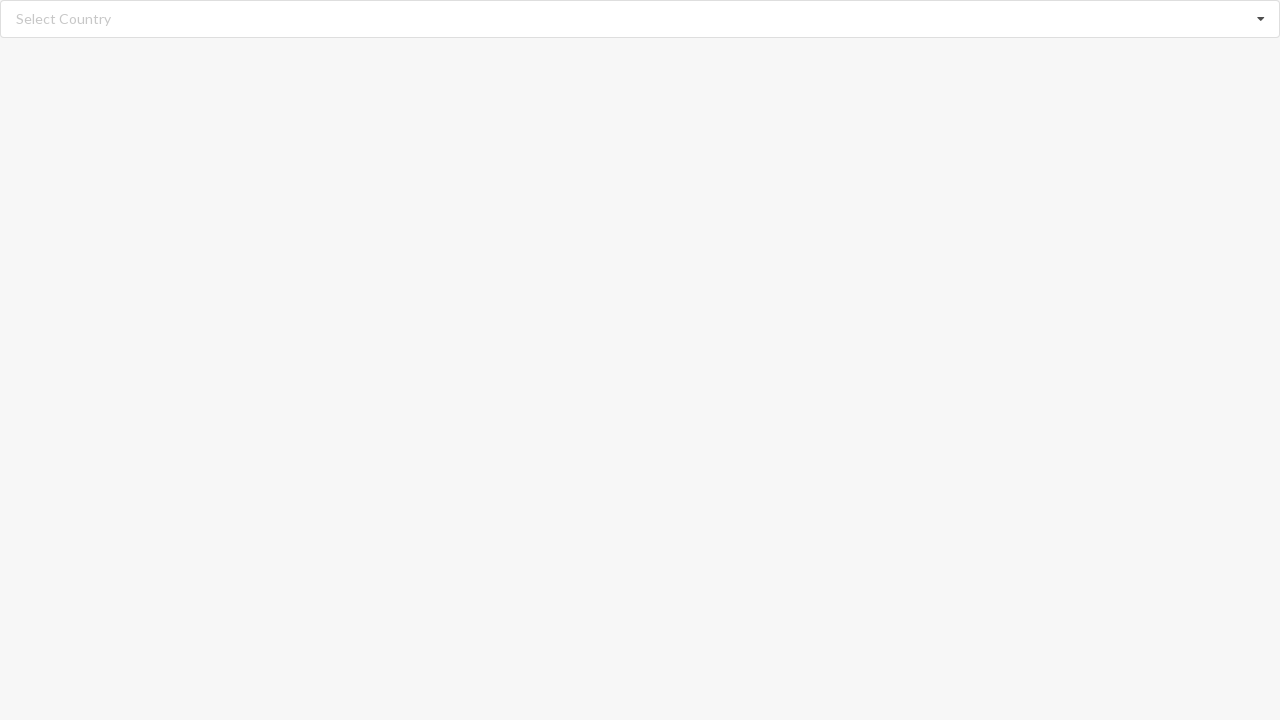

Typed 'Argentina' in search field on input.search
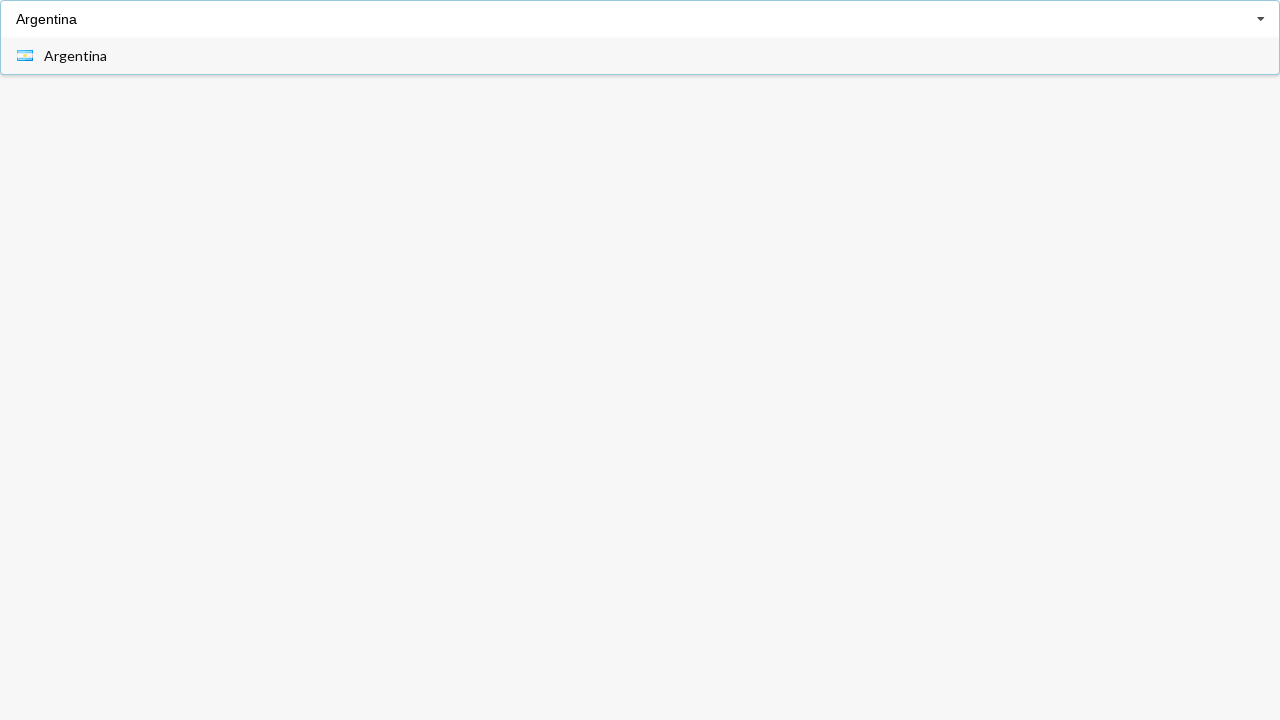

Dropdown menu with filtered results appeared
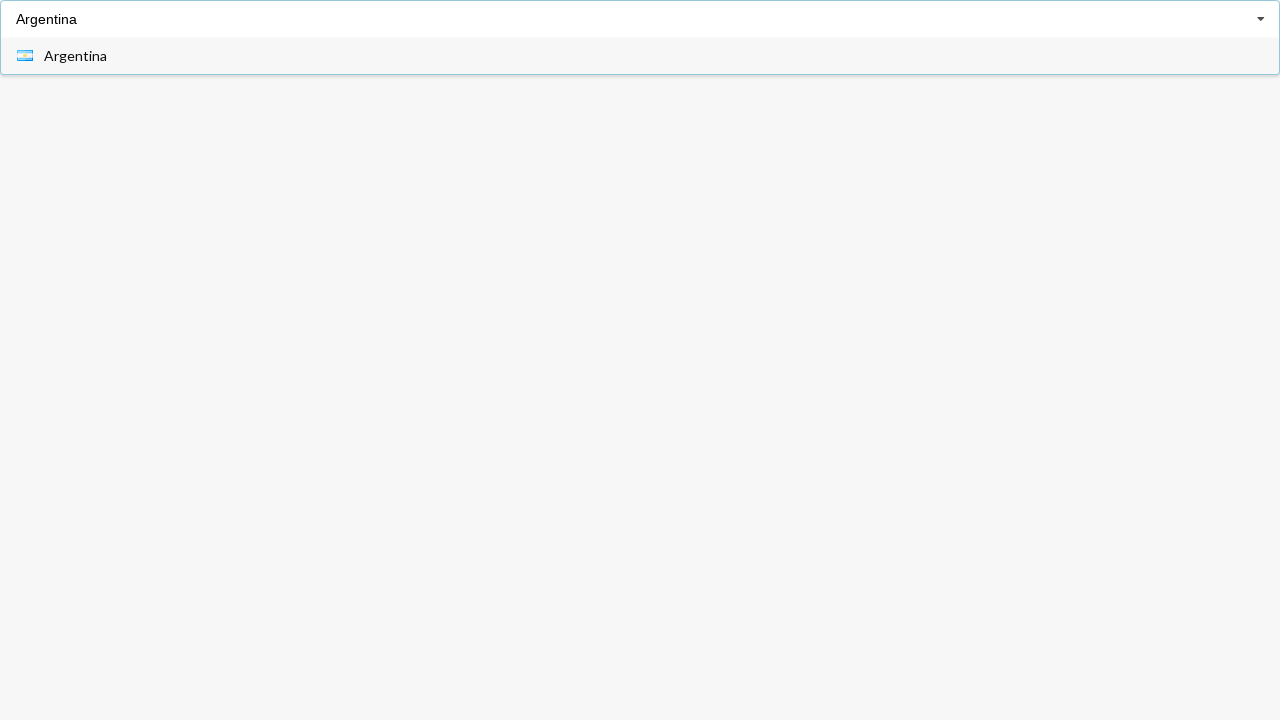

Selected 'Argentina' from dropdown at (76, 56) on div.visible.menu.transition span.text:has-text('Argentina')
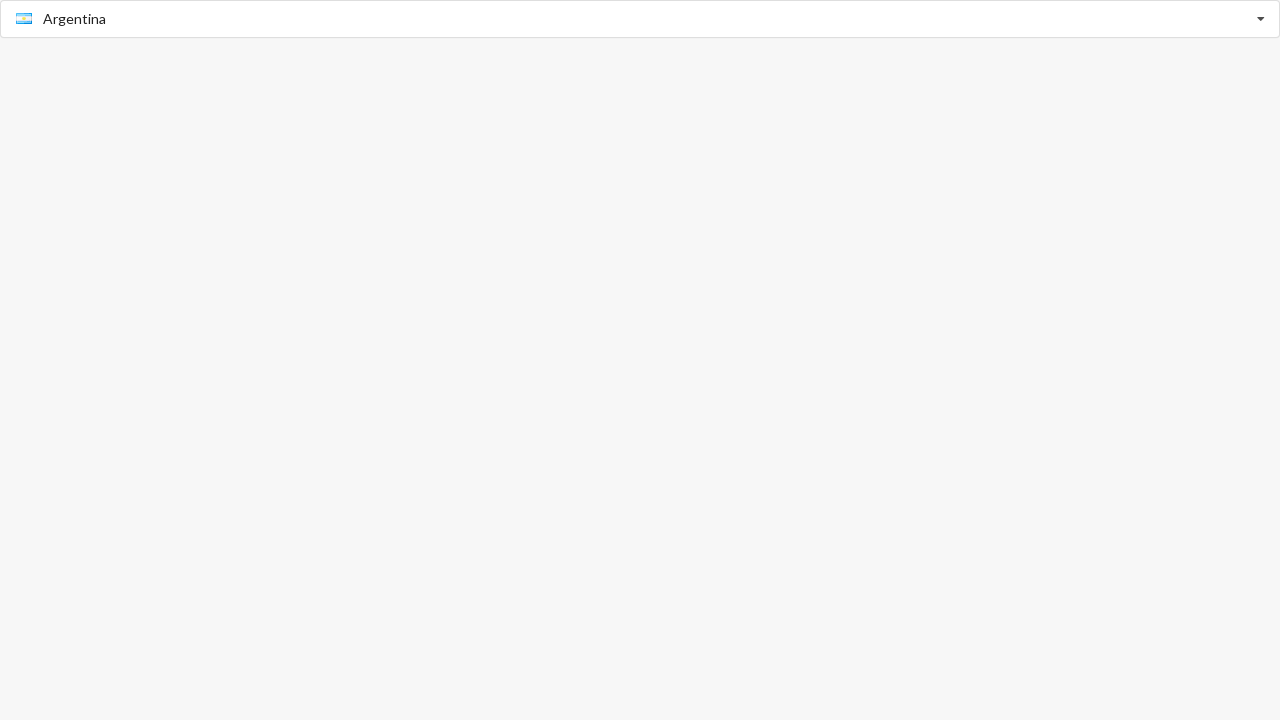

Typed 'Belgium' in search field to filter results on input.search
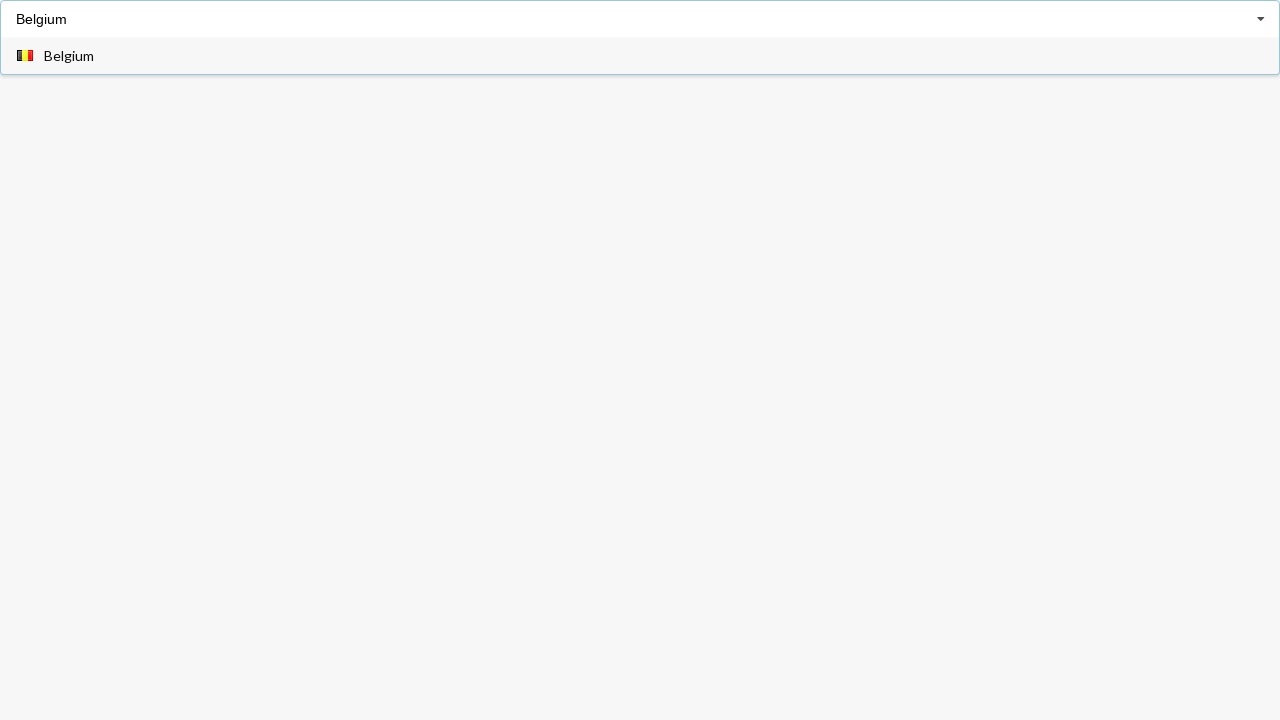

Dropdown menu with filtered results appeared for Belgium
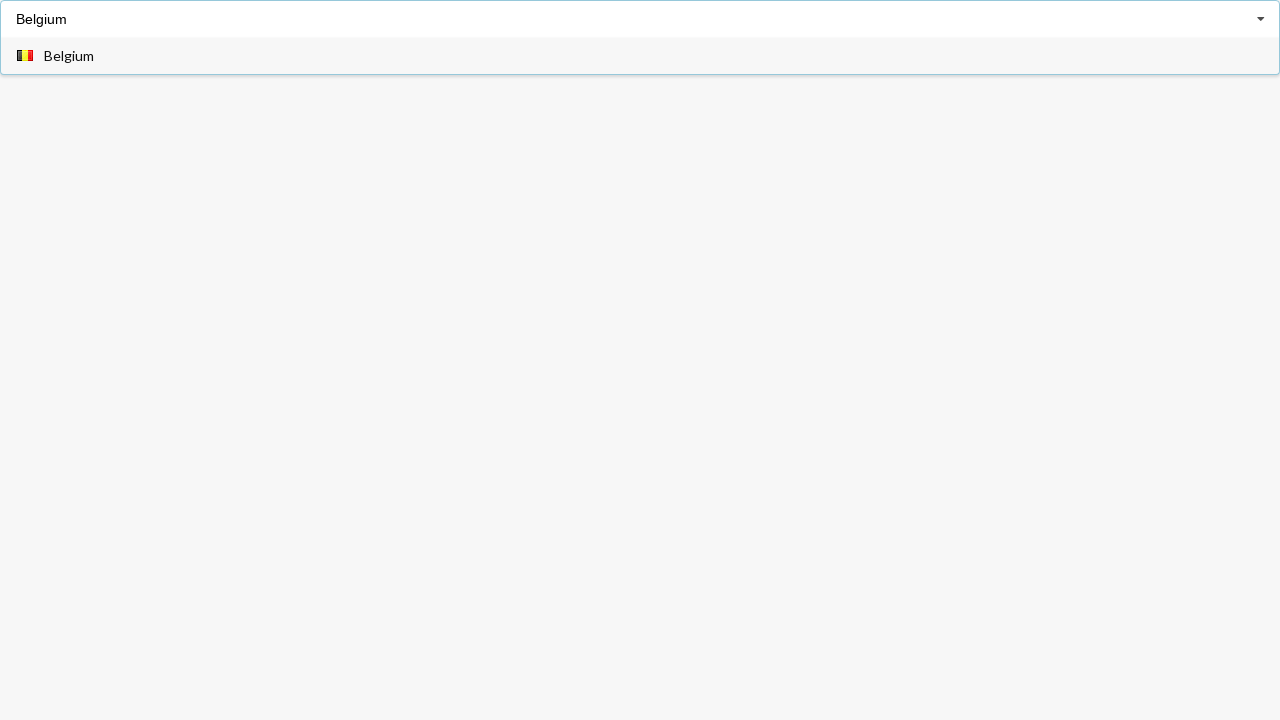

Selected 'Belgium' from dropdown at (69, 56) on div.visible.menu.transition span.text:has-text('Belgium')
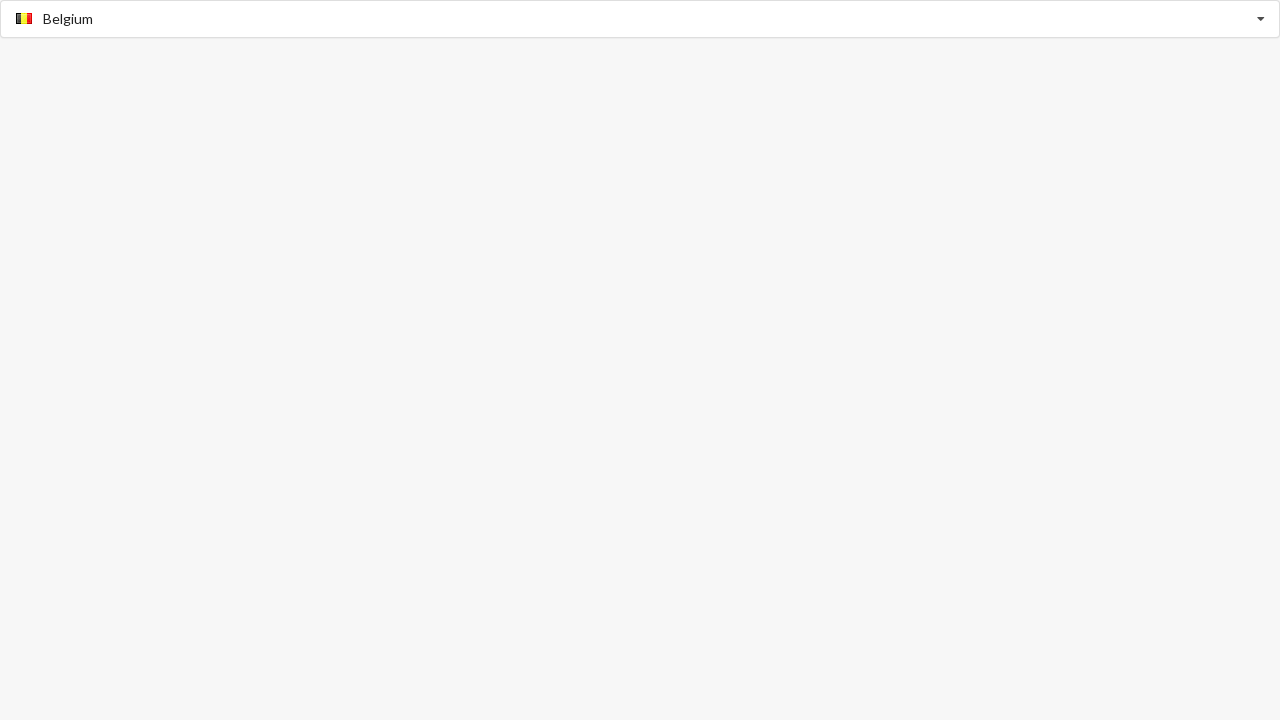

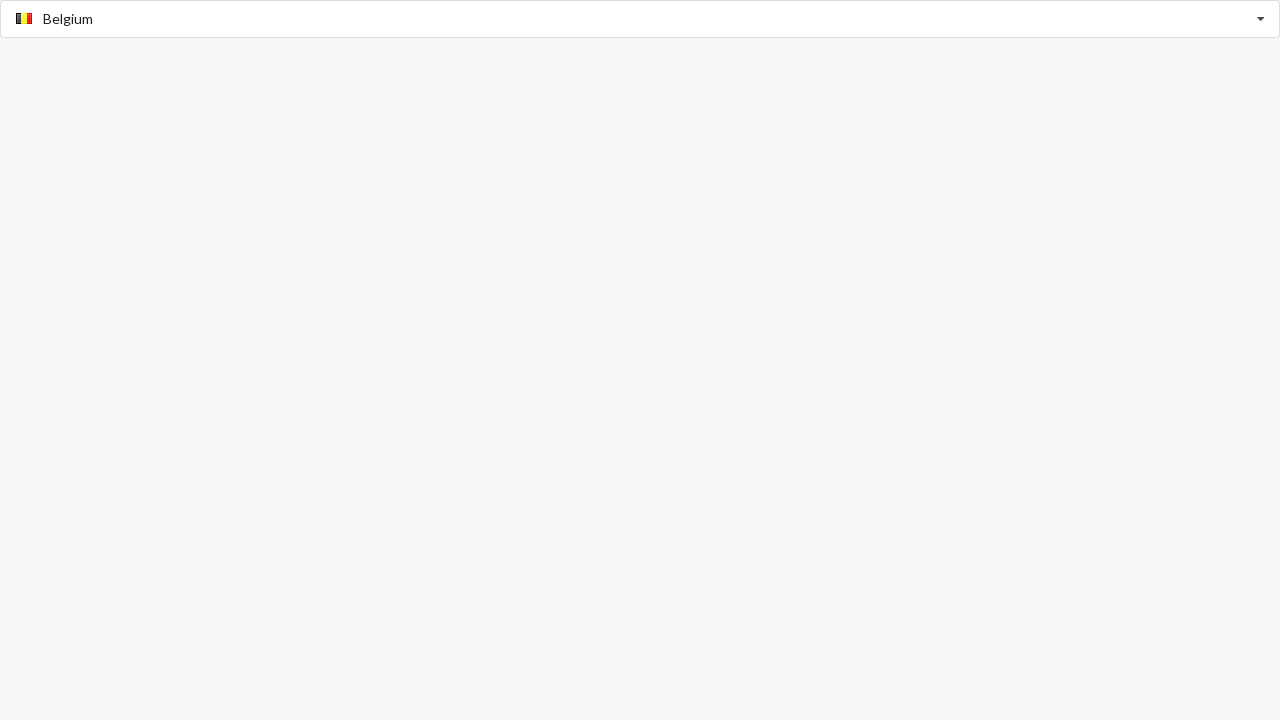